Tests an explicit wait scenario where the script waits for a price element to display "$100", then clicks a book button, calculates a mathematical formula based on a displayed value, enters the answer, and submits the form.

Starting URL: http://suninjuly.github.io/explicit_wait2.html

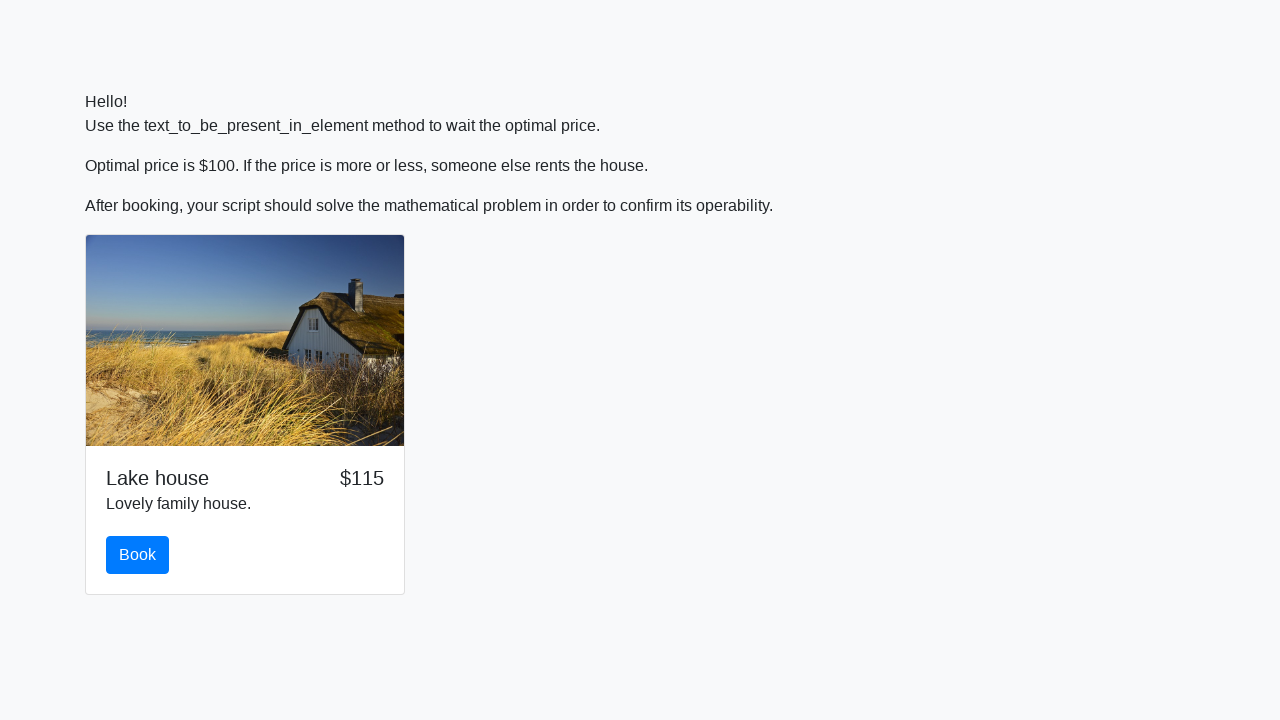

Waited for price element to display '$100'
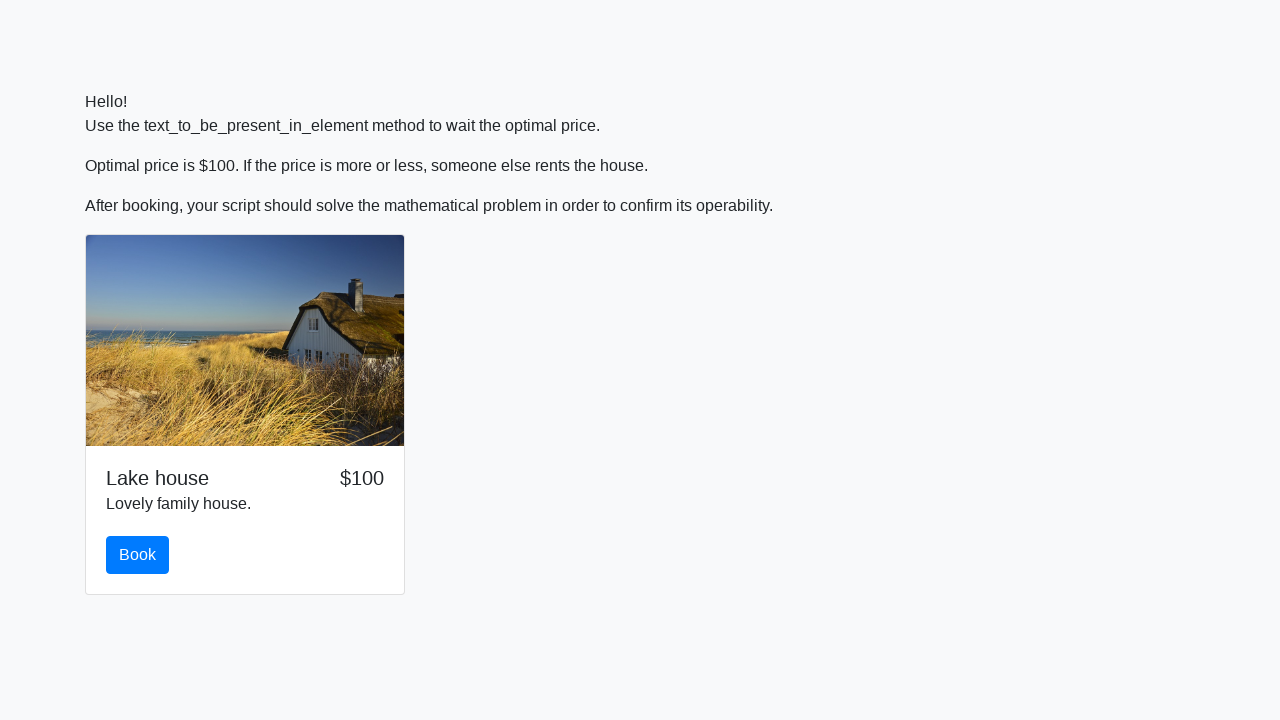

Clicked the book button at (138, 555) on #book
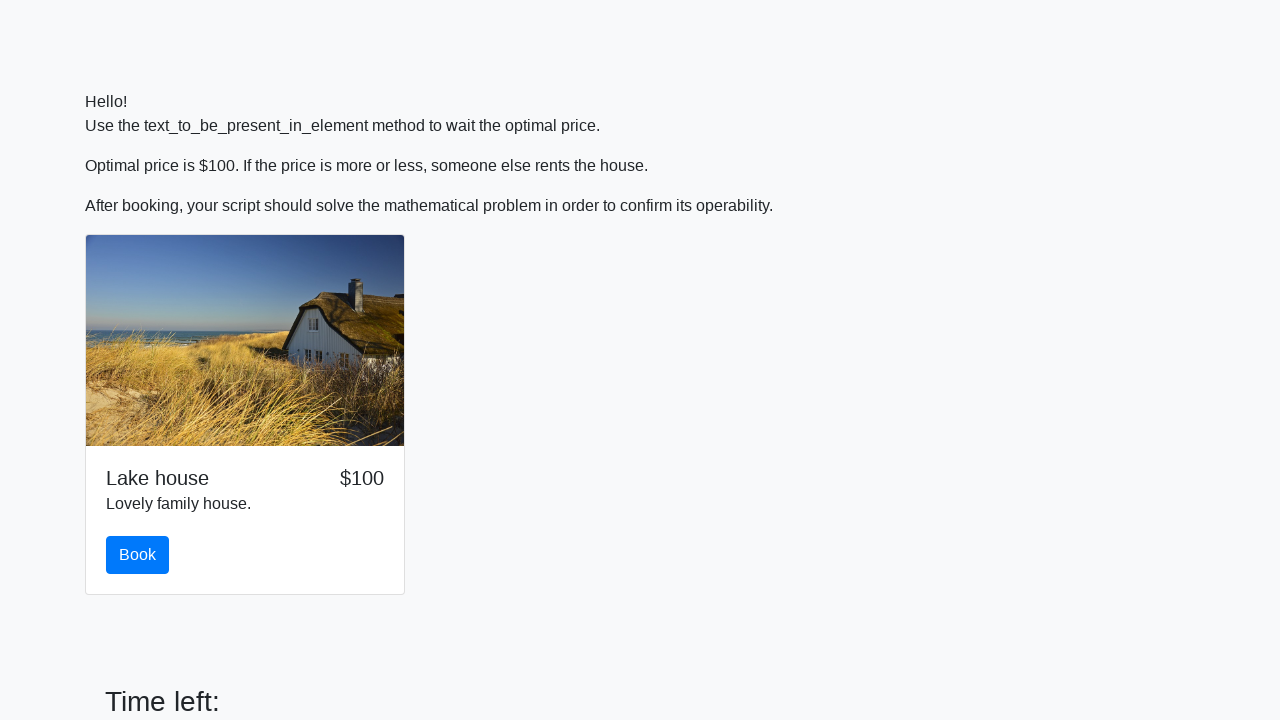

Waited 1 second for page state change
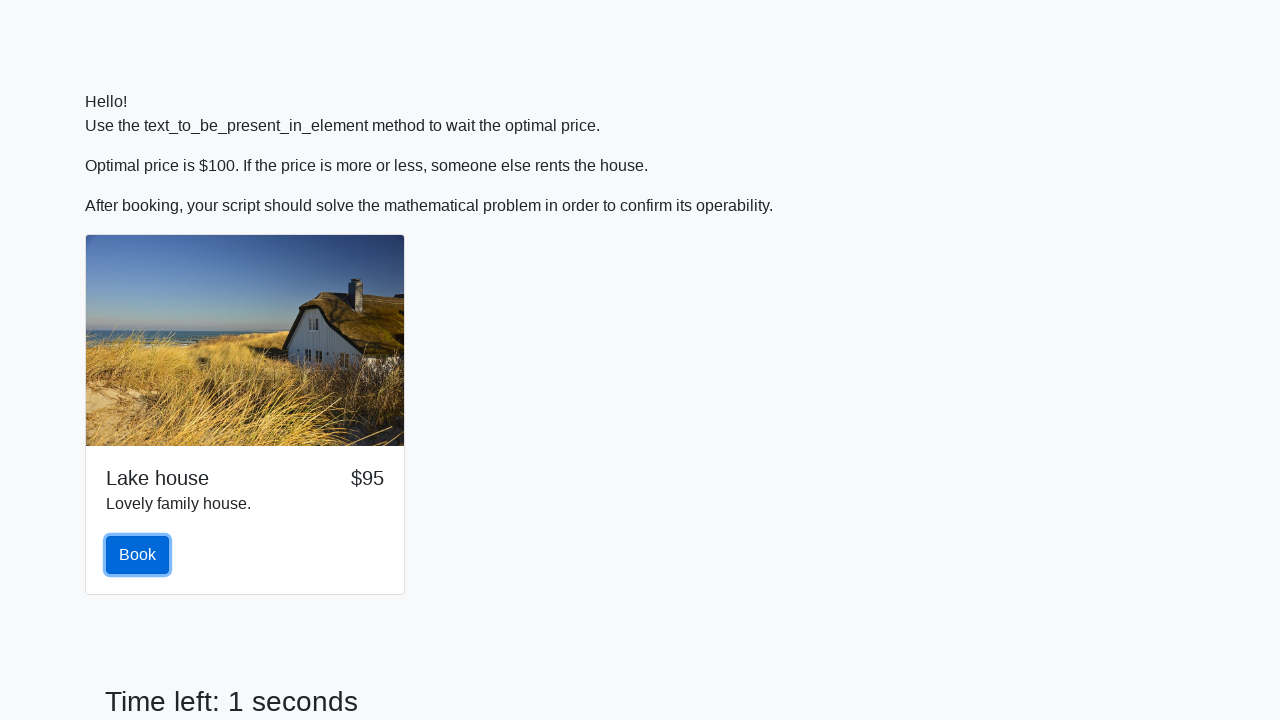

Retrieved input value for calculation: 71
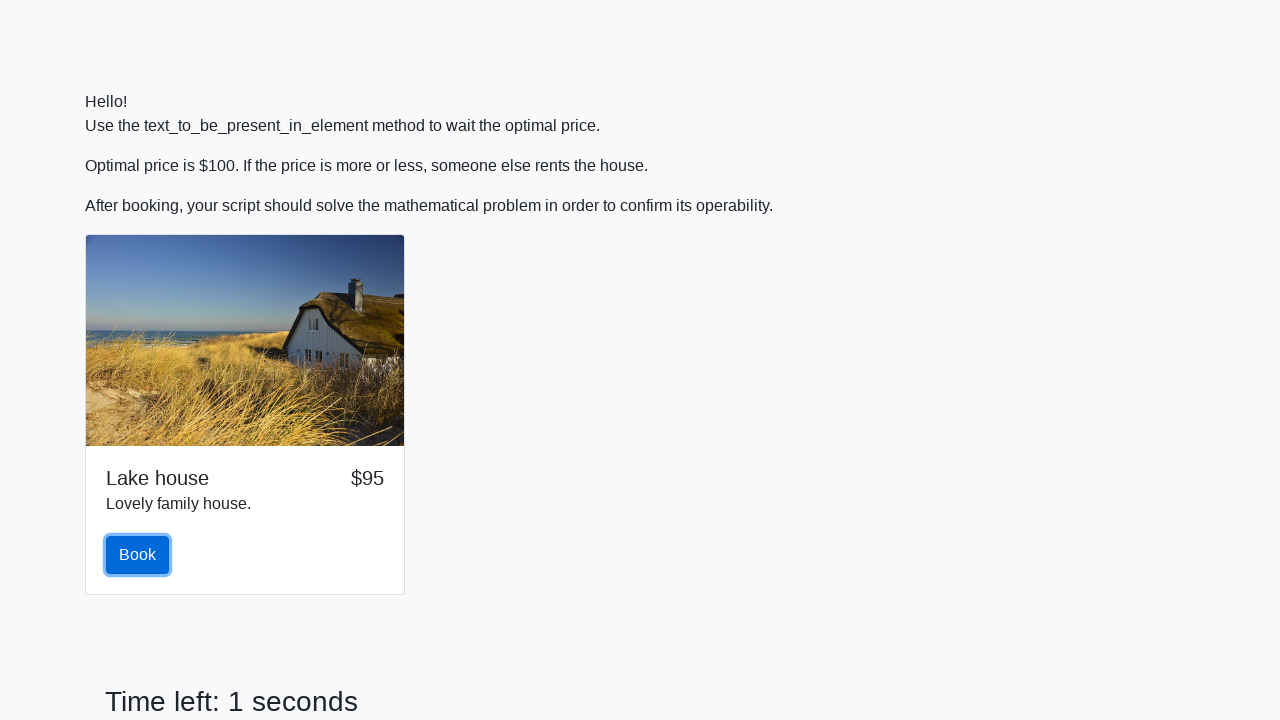

Calculated mathematical formula result: 2.434722900947462
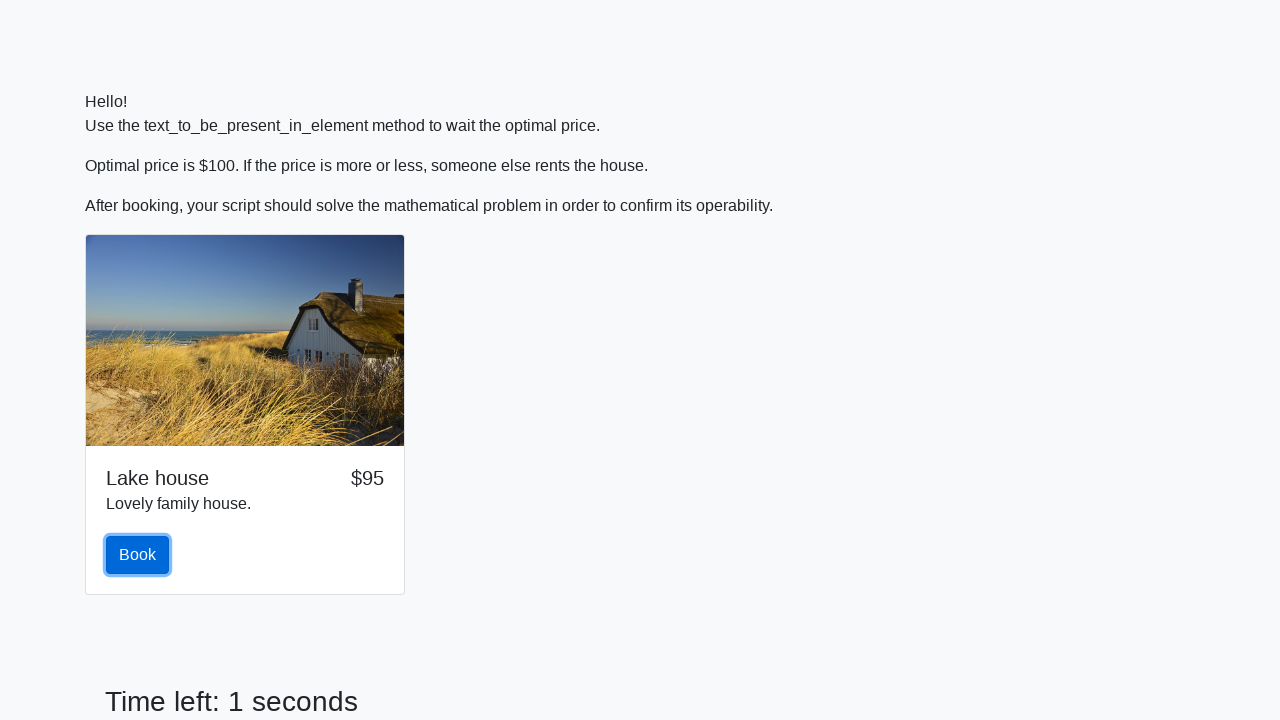

Filled answer field with calculated value: 2.434722900947462 on #answer
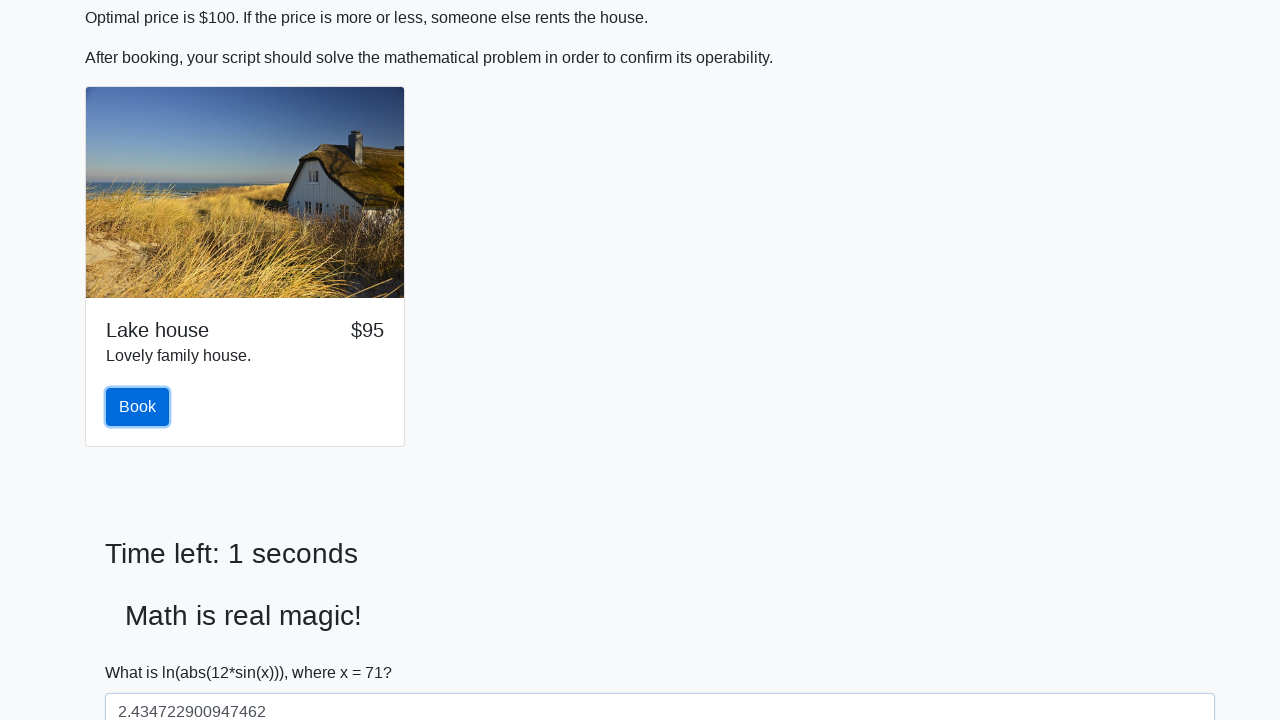

Clicked the solve/submit button at (143, 651) on #solve
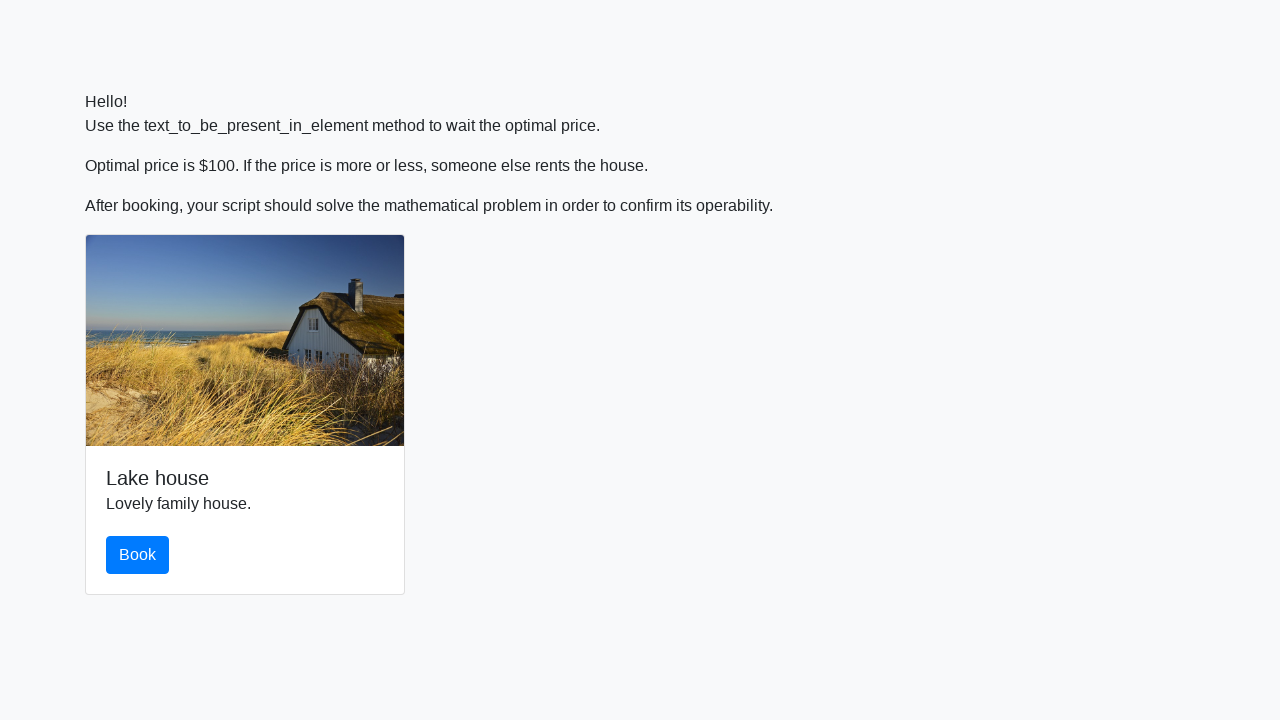

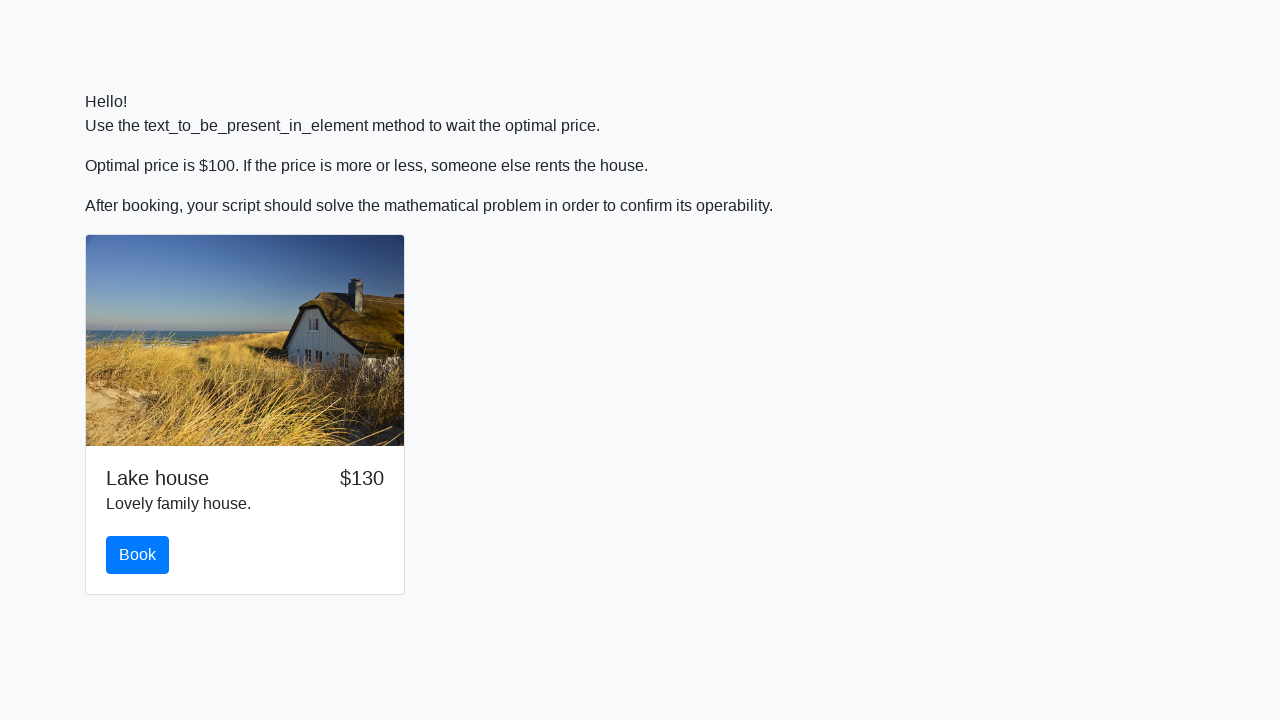